Tests table filtering functionality by searching for "Rice" and verifying that filtered results are displayed correctly

Starting URL: https://rahulshettyacademy.com/seleniumPractise/#/offers

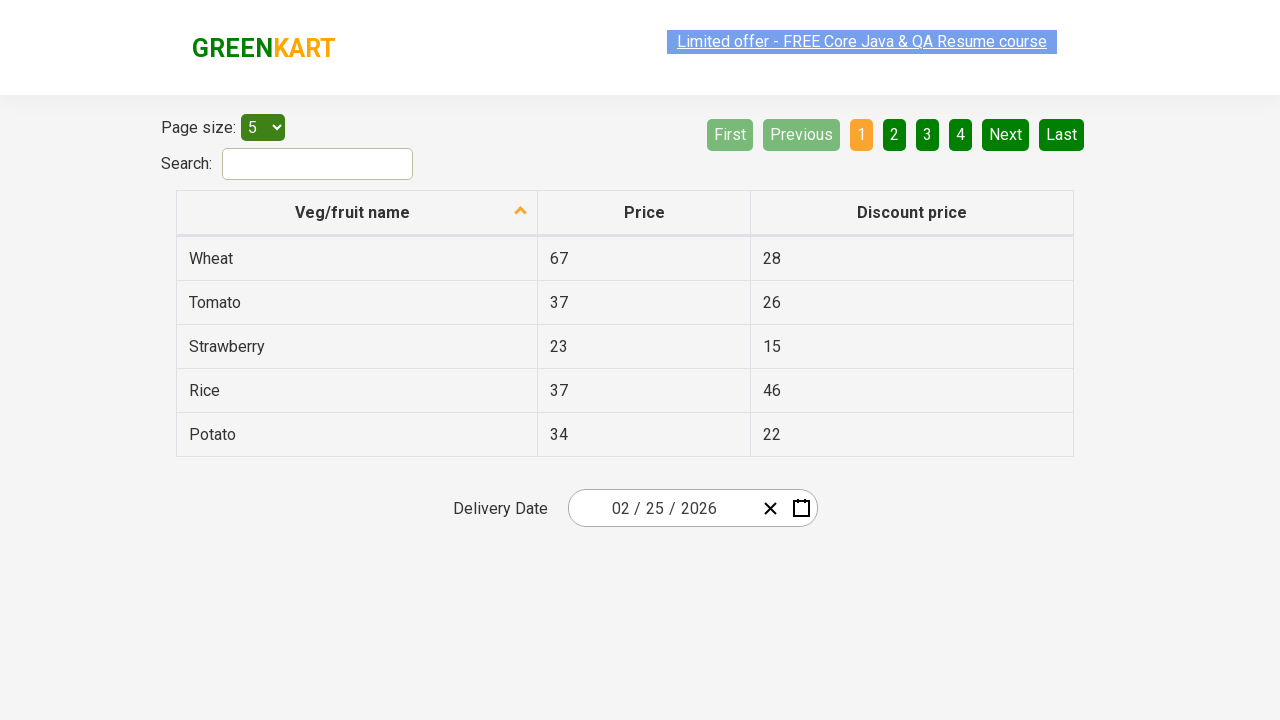

Entered 'Rice' in the search field to filter table on #search-field
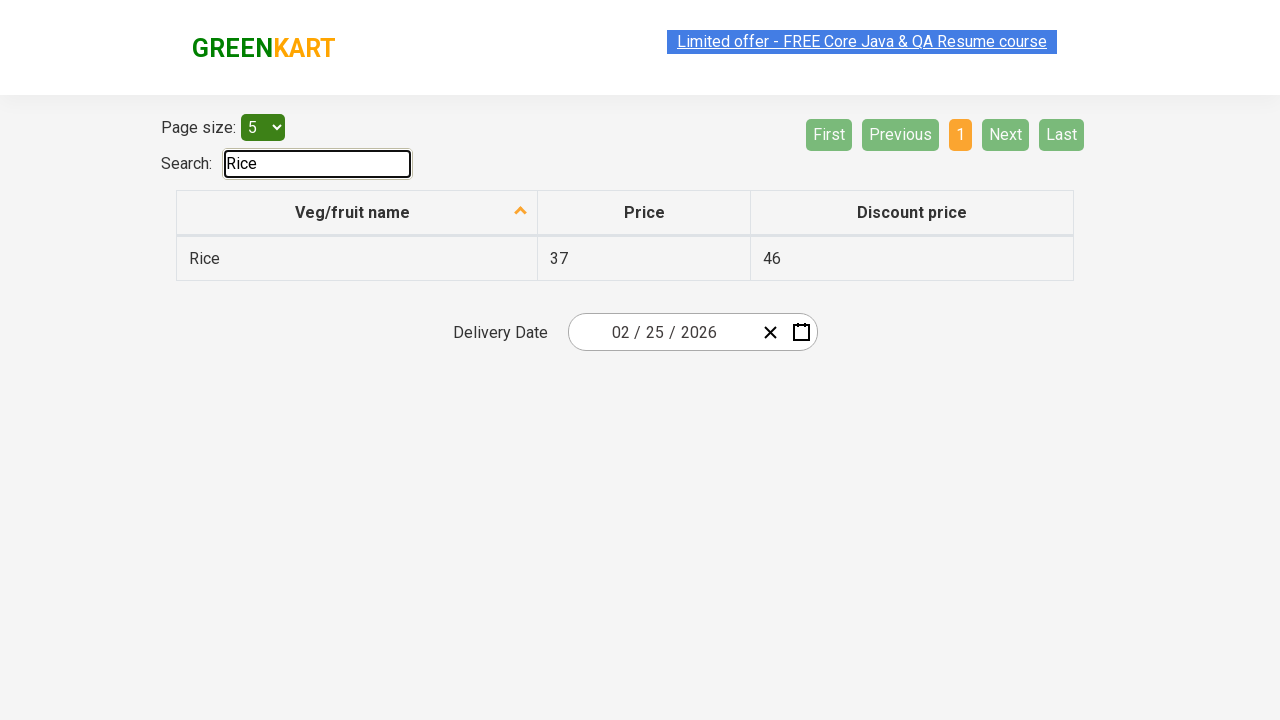

Waited for table to update with filtered results
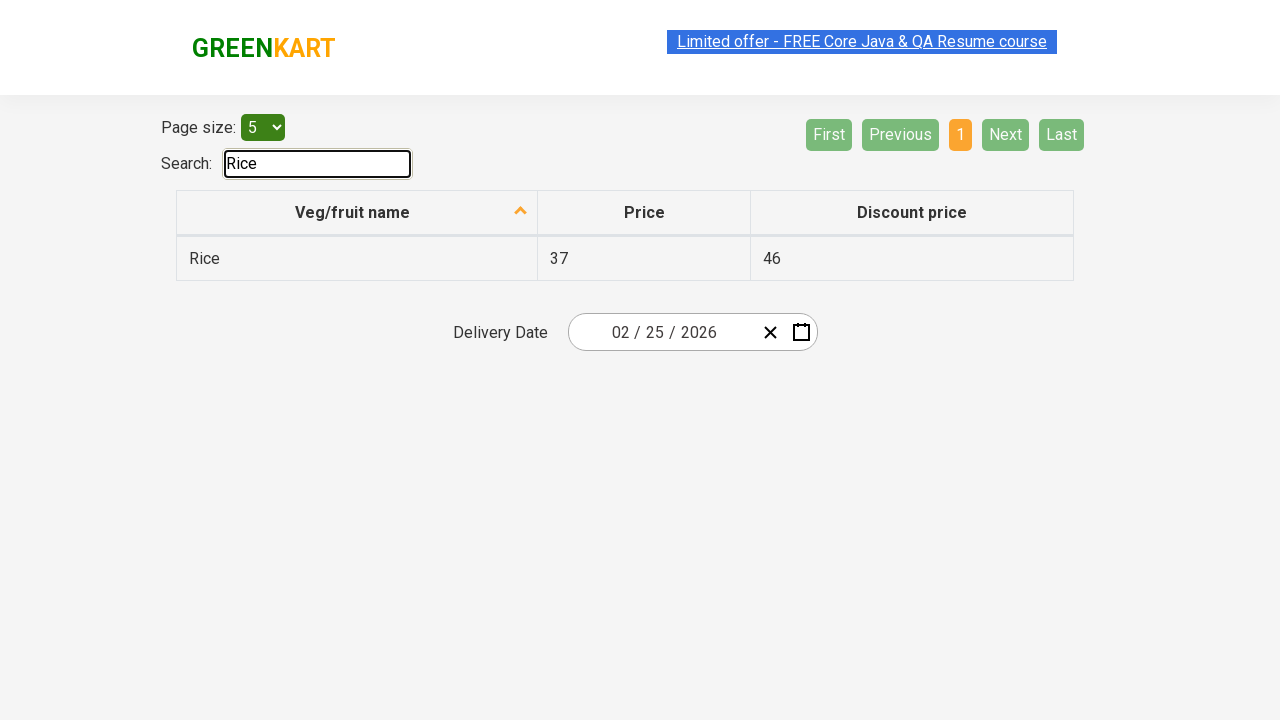

Located all filtered table items
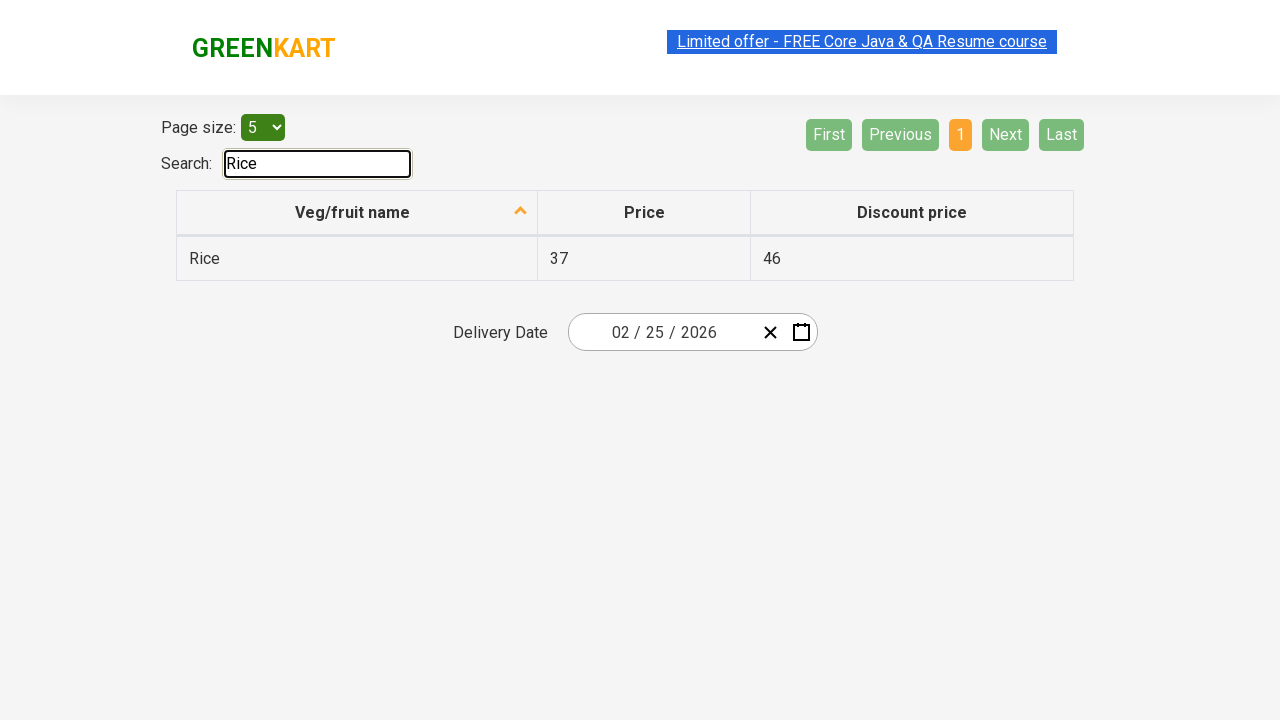

Verified filtered item contains 'Rice': Rice
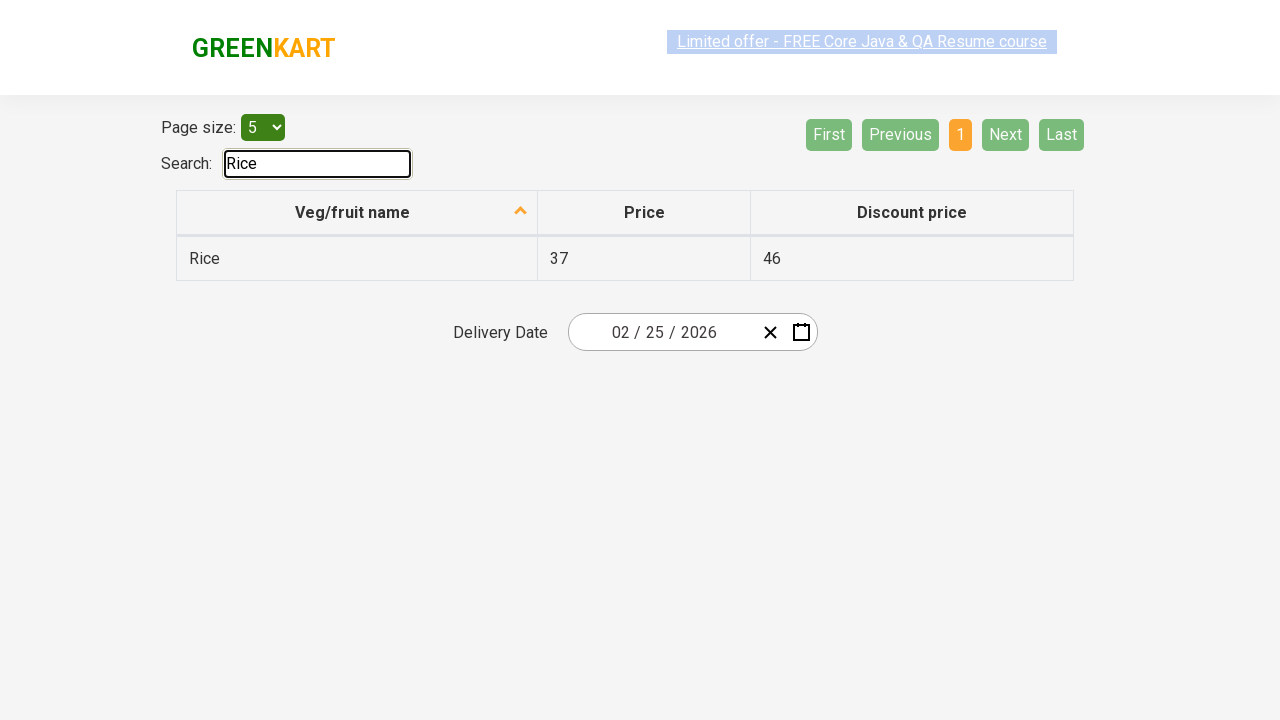

Located all visible table rows
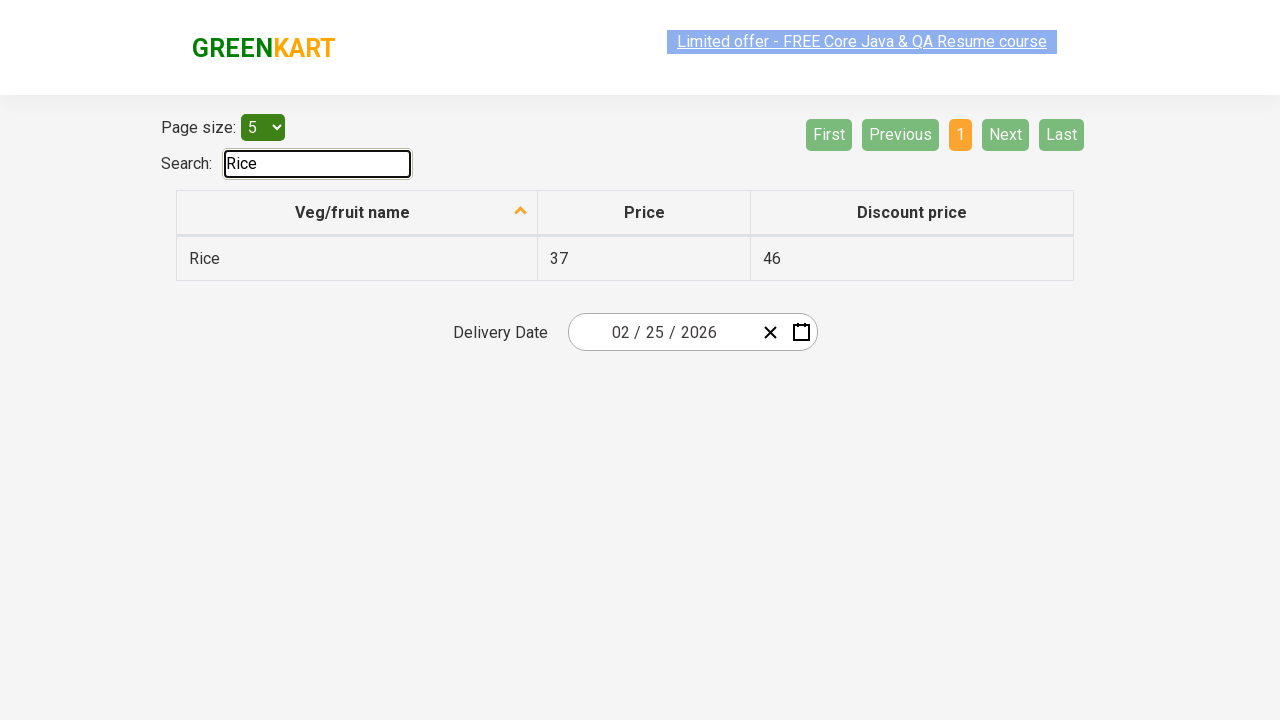

Verified all visible rows match filter criteria - table filtering test passed
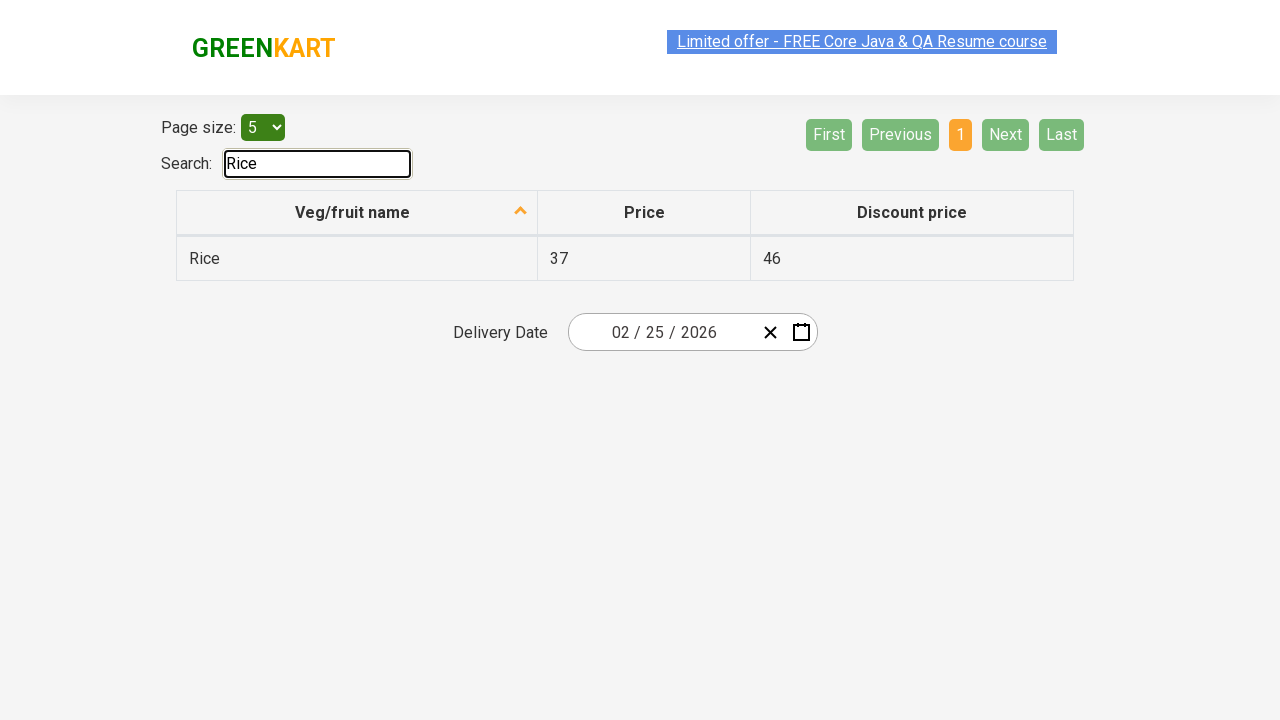

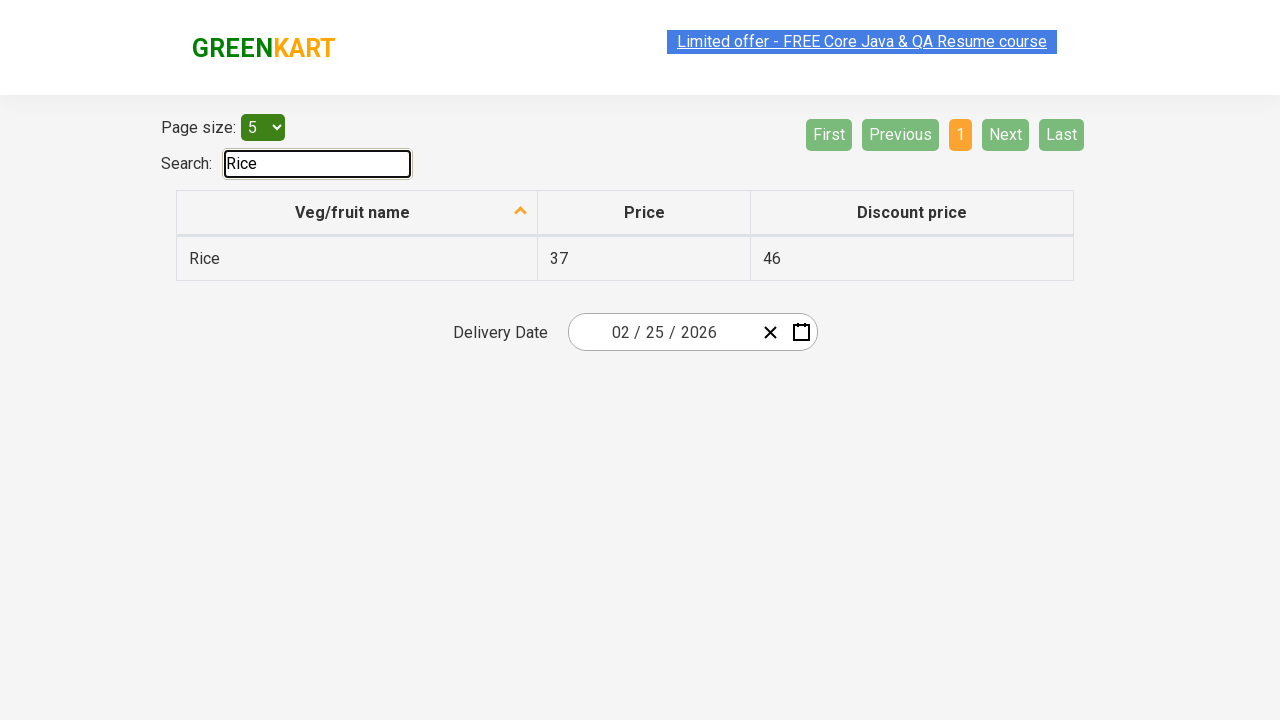